Tests checkbox interactions by locating all checkboxes as a list and clicking on specific ones

Starting URL: https://the-internet.herokuapp.com/checkboxes

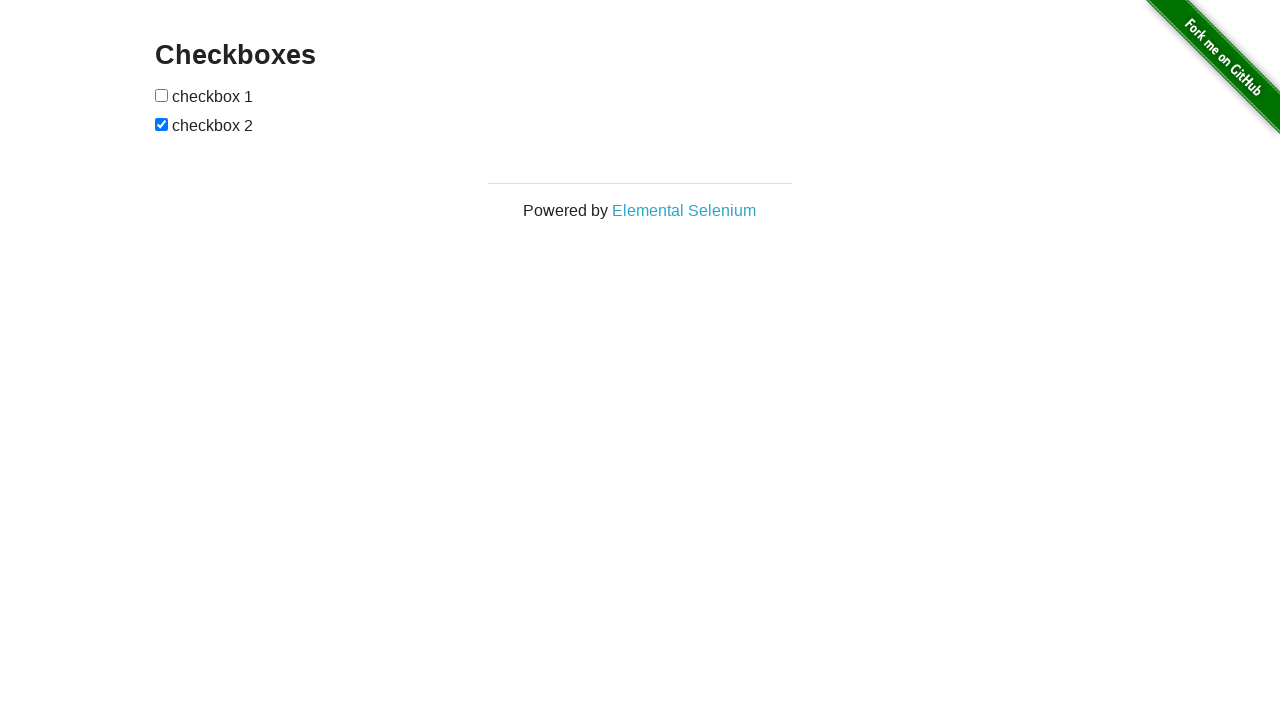

Located all checkboxes on the page
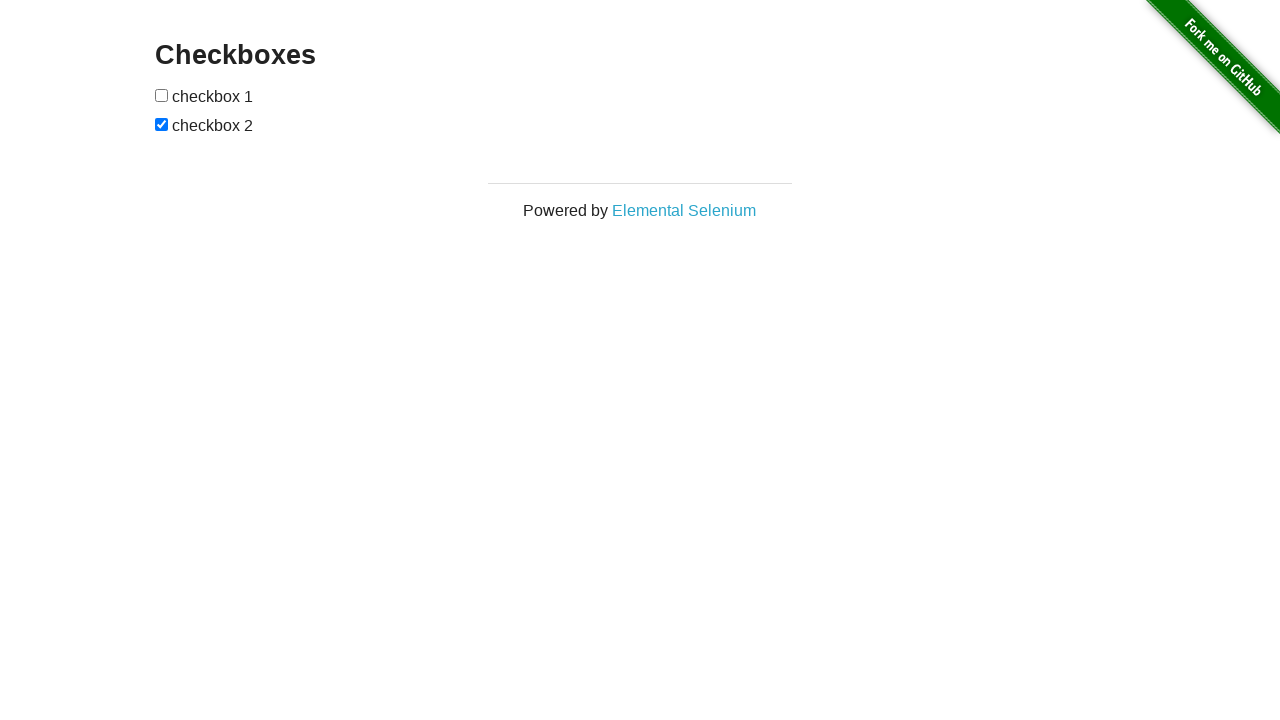

Found 2 checkboxes on the page
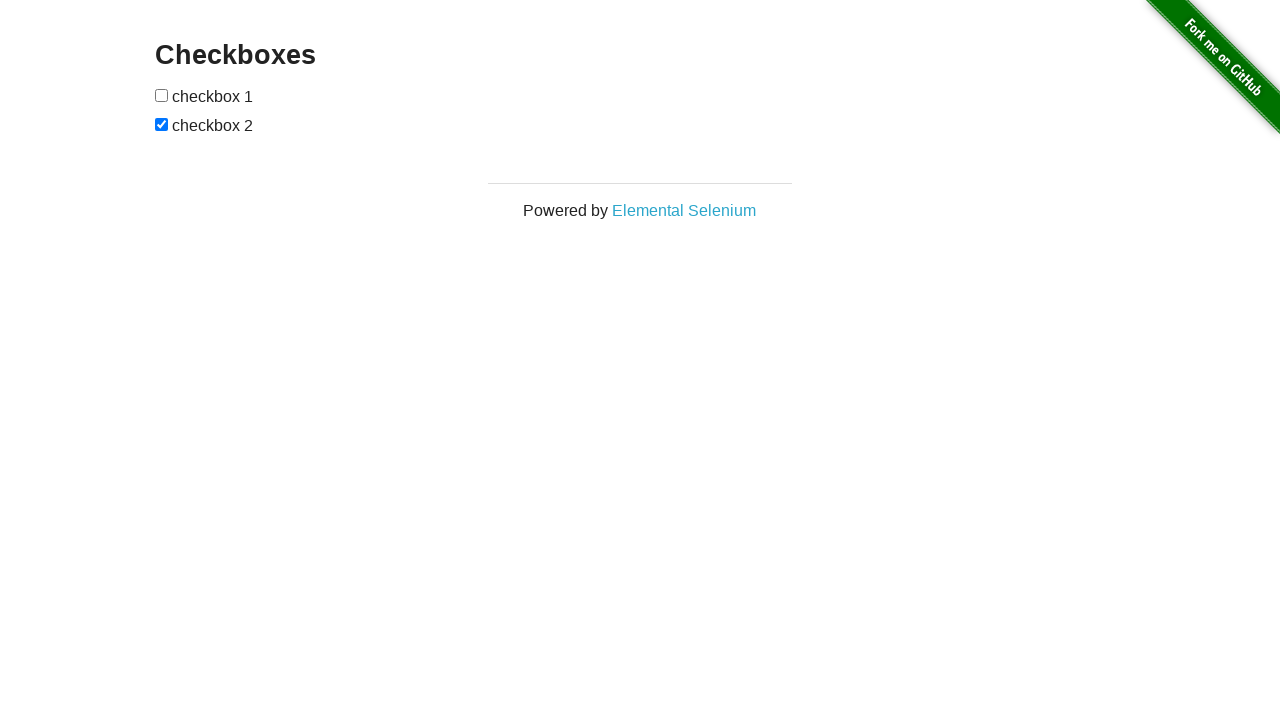

Clicked on the second checkbox at (162, 124) on xpath=//input[@type='checkbox'] >> nth=1
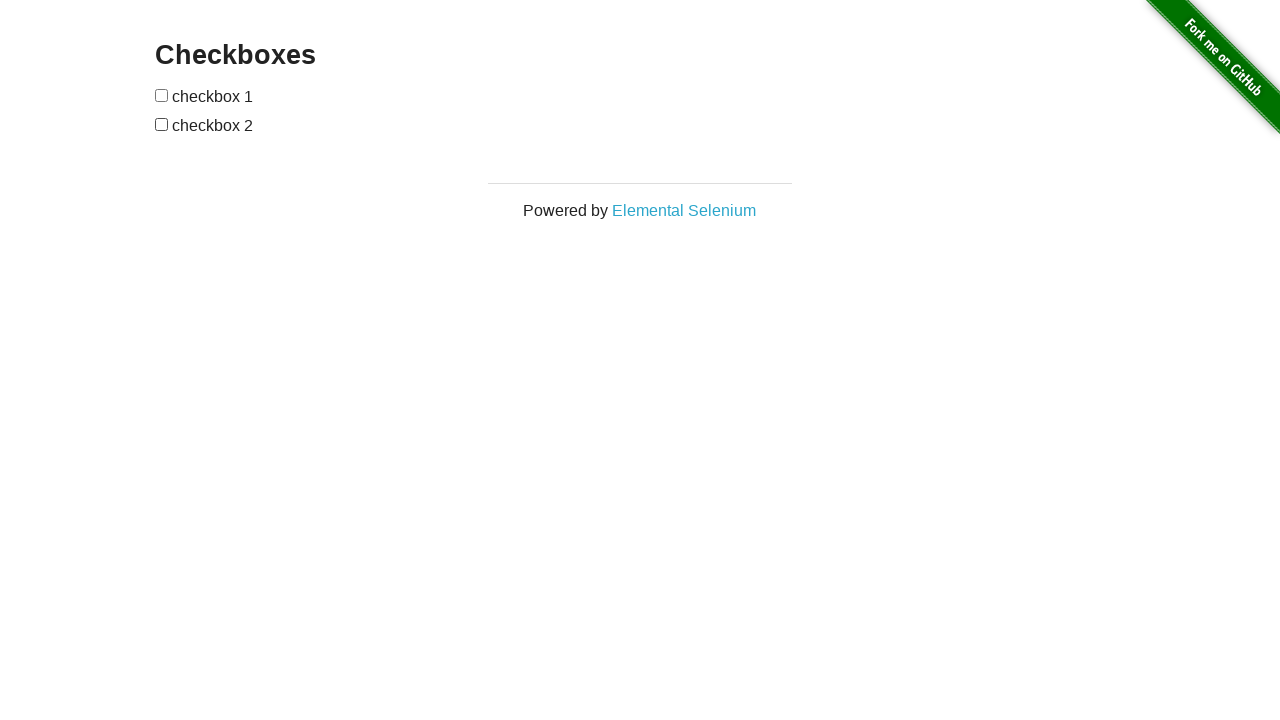

Checked if first checkbox is selected: False
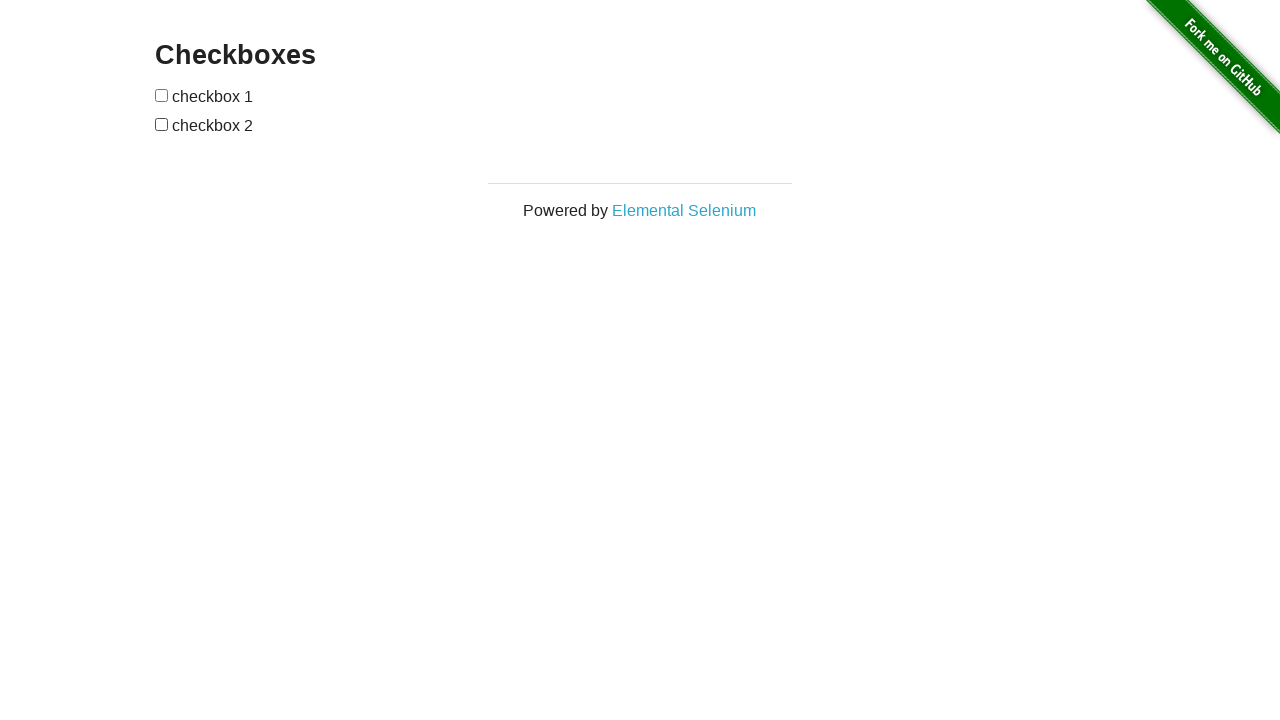

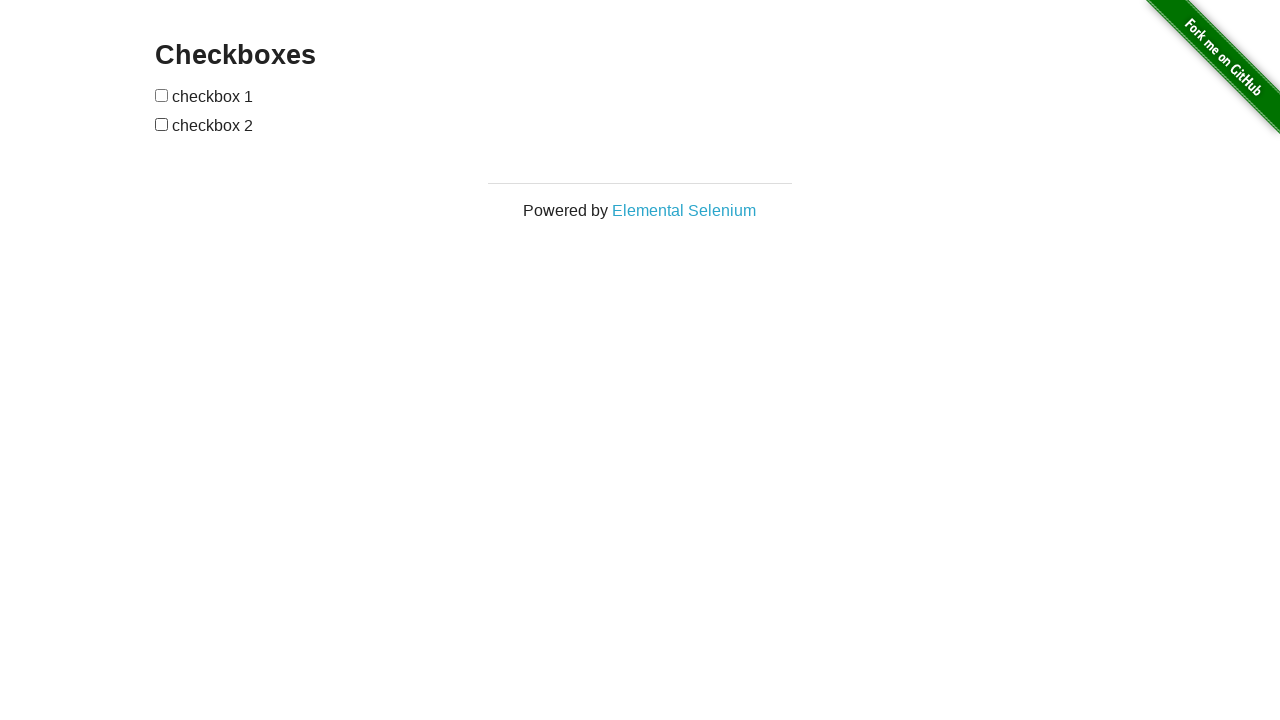